Tests browser window switching functionality by clicking a button that opens a new window, switching to the new window, and then closing it.

Starting URL: https://demoqa.com/browser-windows

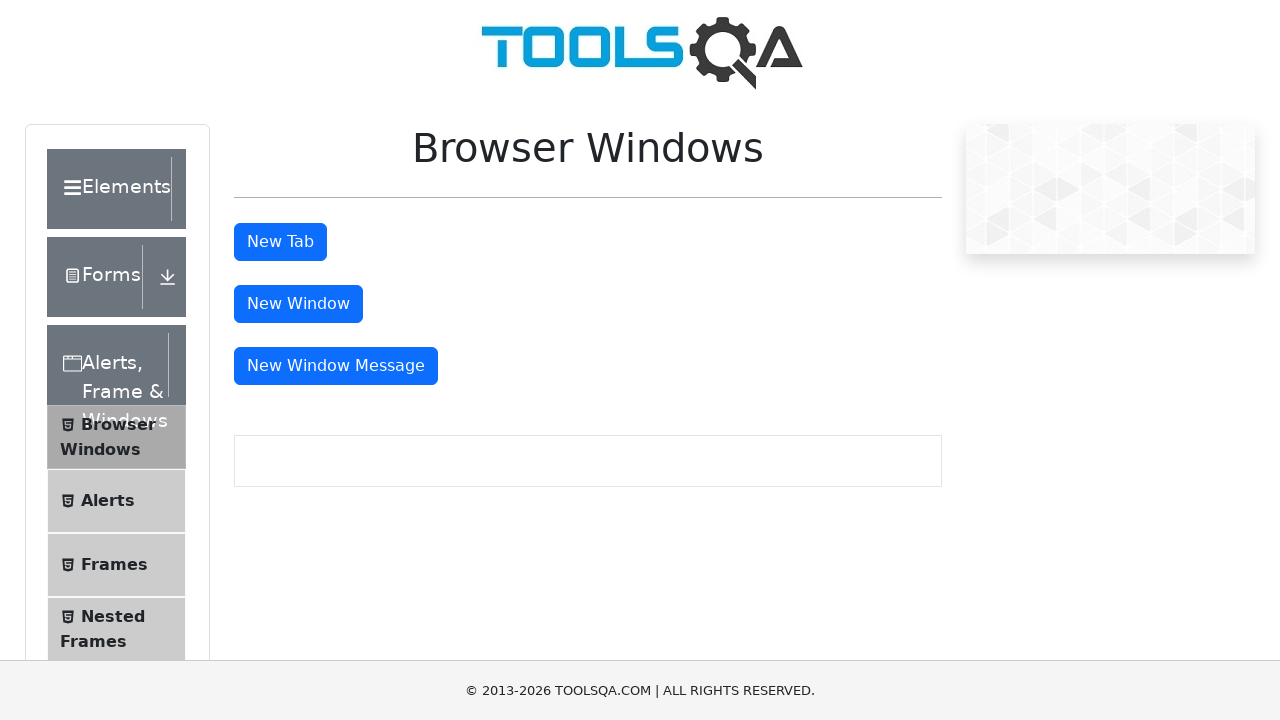

Clicked 'New Window' button to open a new browser window at (298, 304) on #windowButton
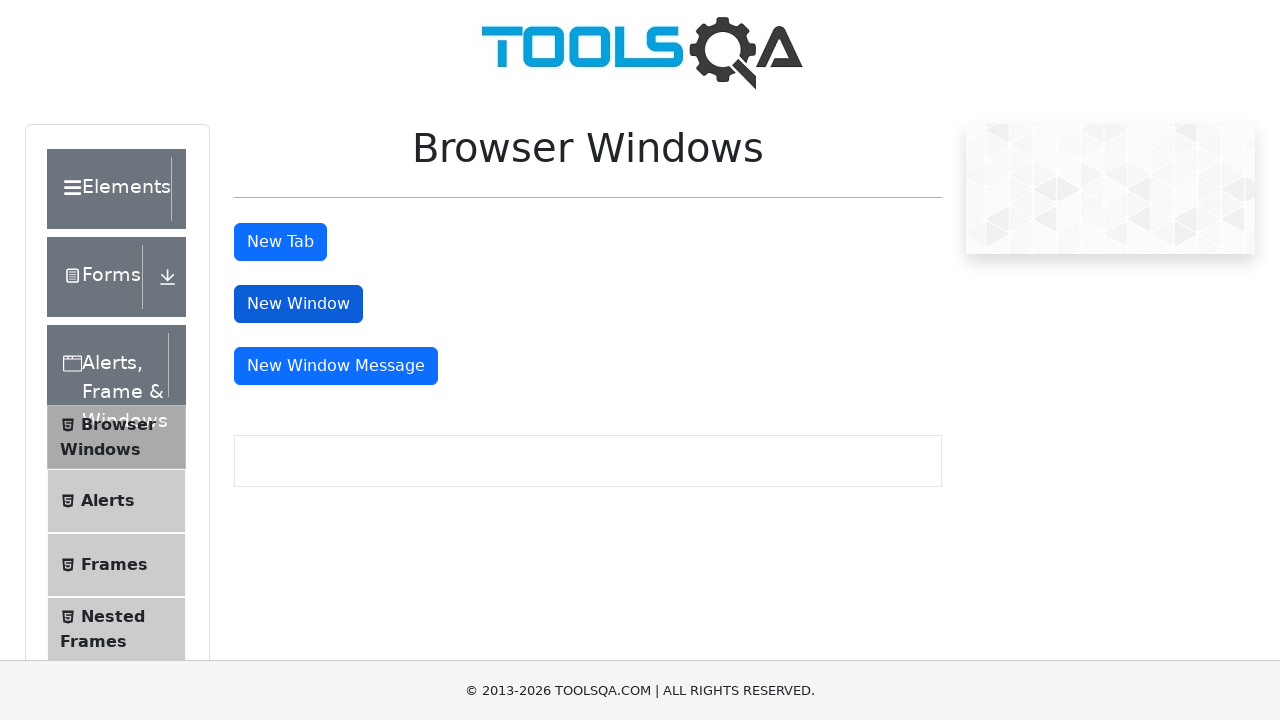

Captured the newly opened window/page object
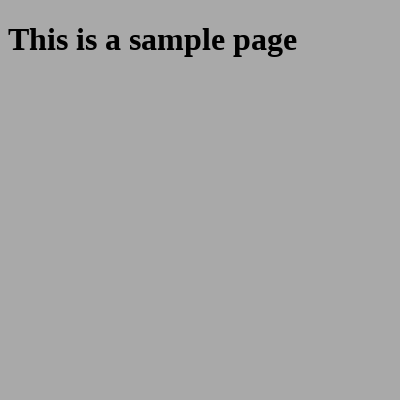

New window finished loading
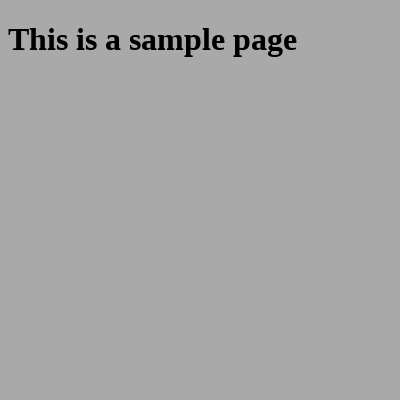

Verified new window loaded by finding sample heading element
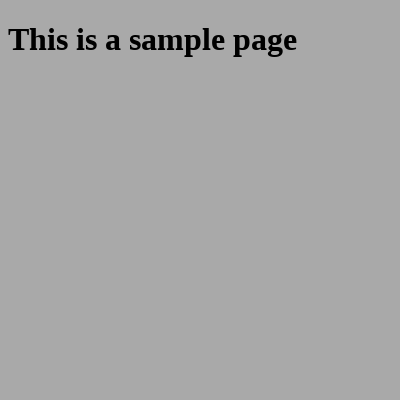

Closed the new browser window
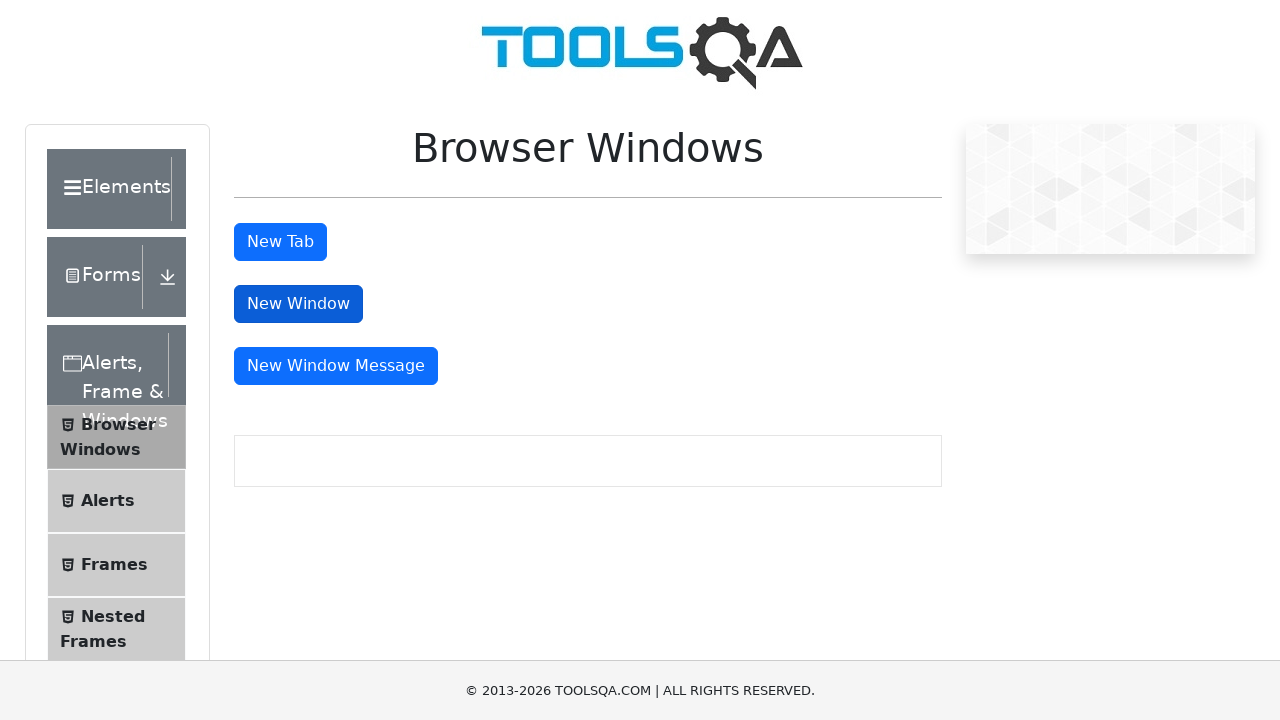

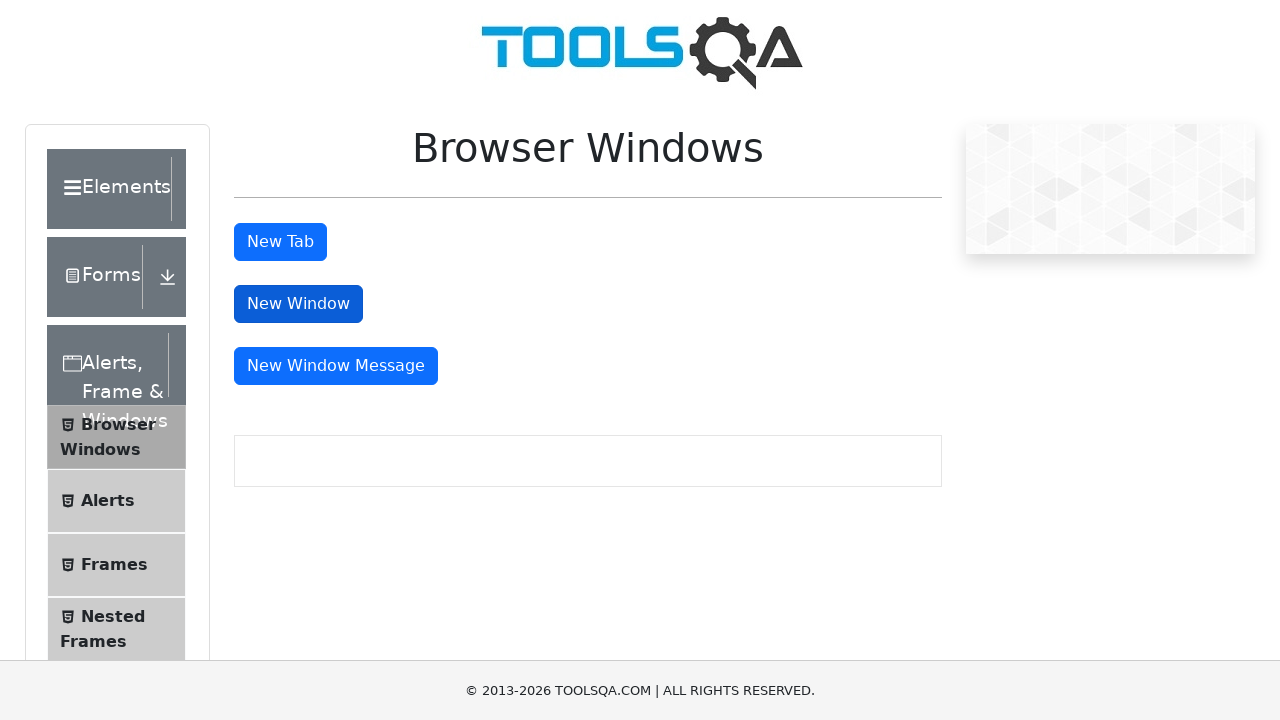